Tests single-select dropdown by selecting different items and validating the selected option

Starting URL: http://antoniotrindade.com.br/treinoautomacao/elementsweb.html

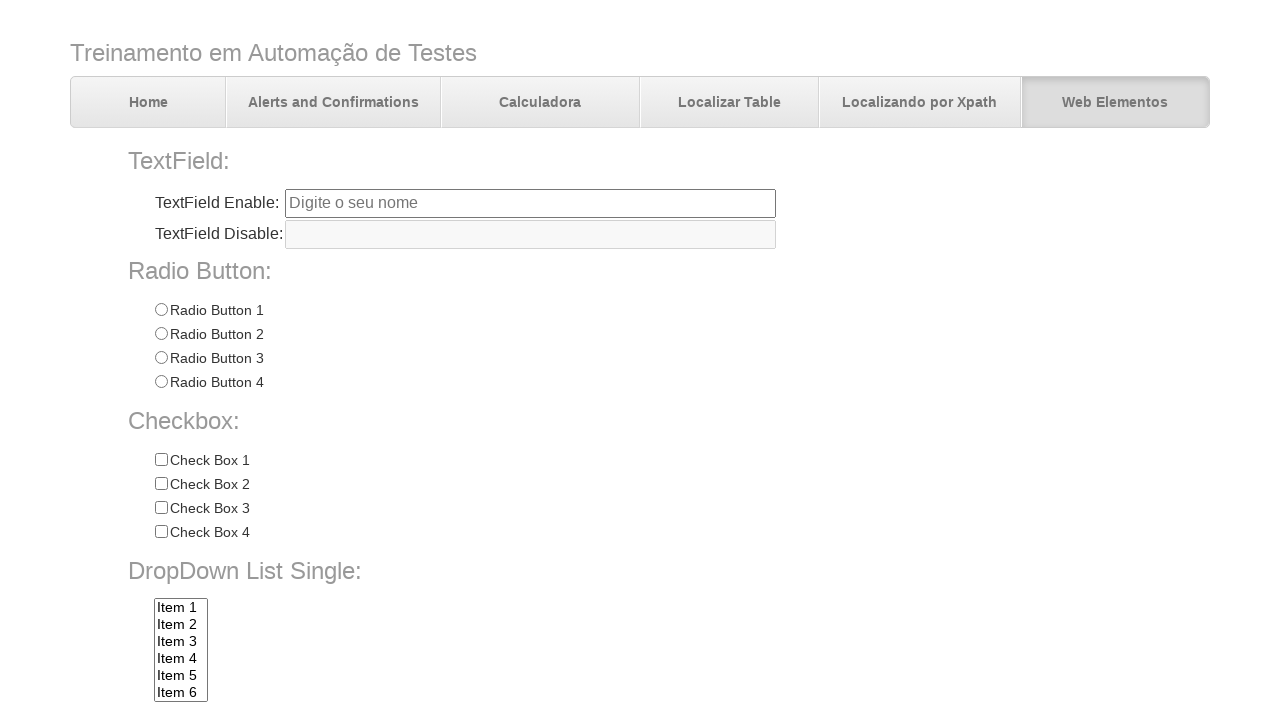

Selected item5 from dropdown list on select[name='dropdownlist']
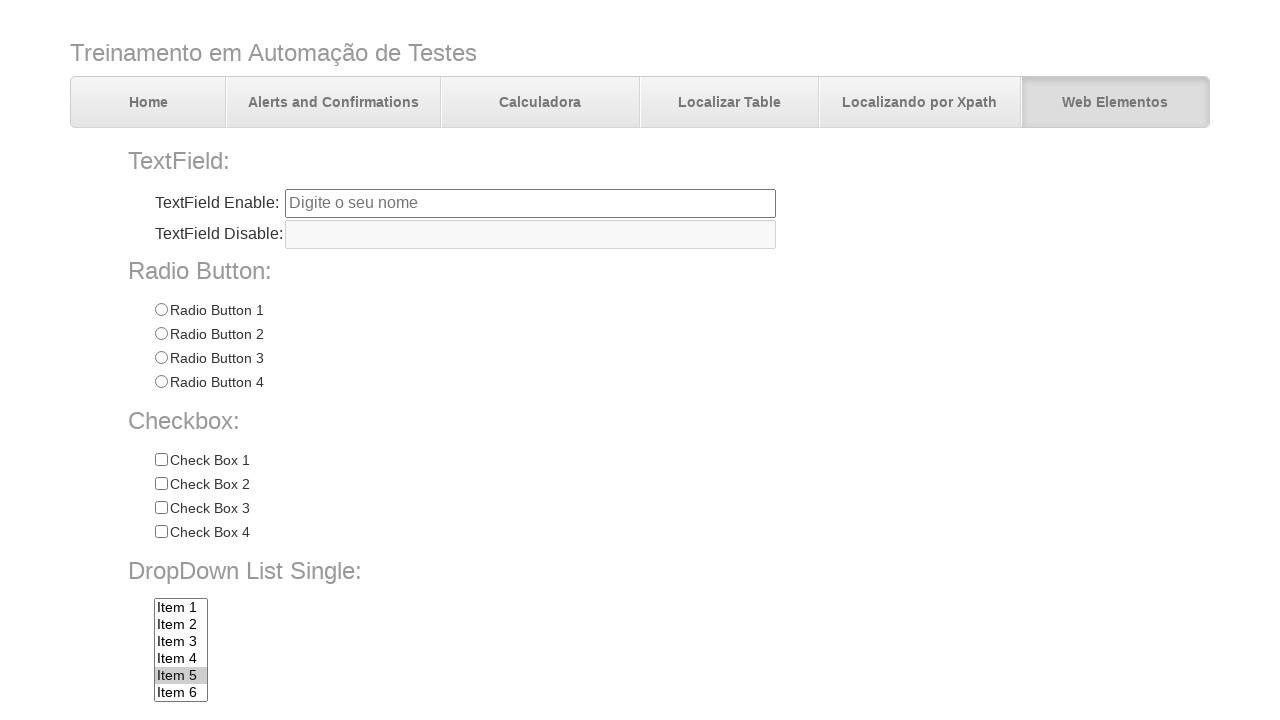

Selected item4 from dropdown list on select[name='dropdownlist']
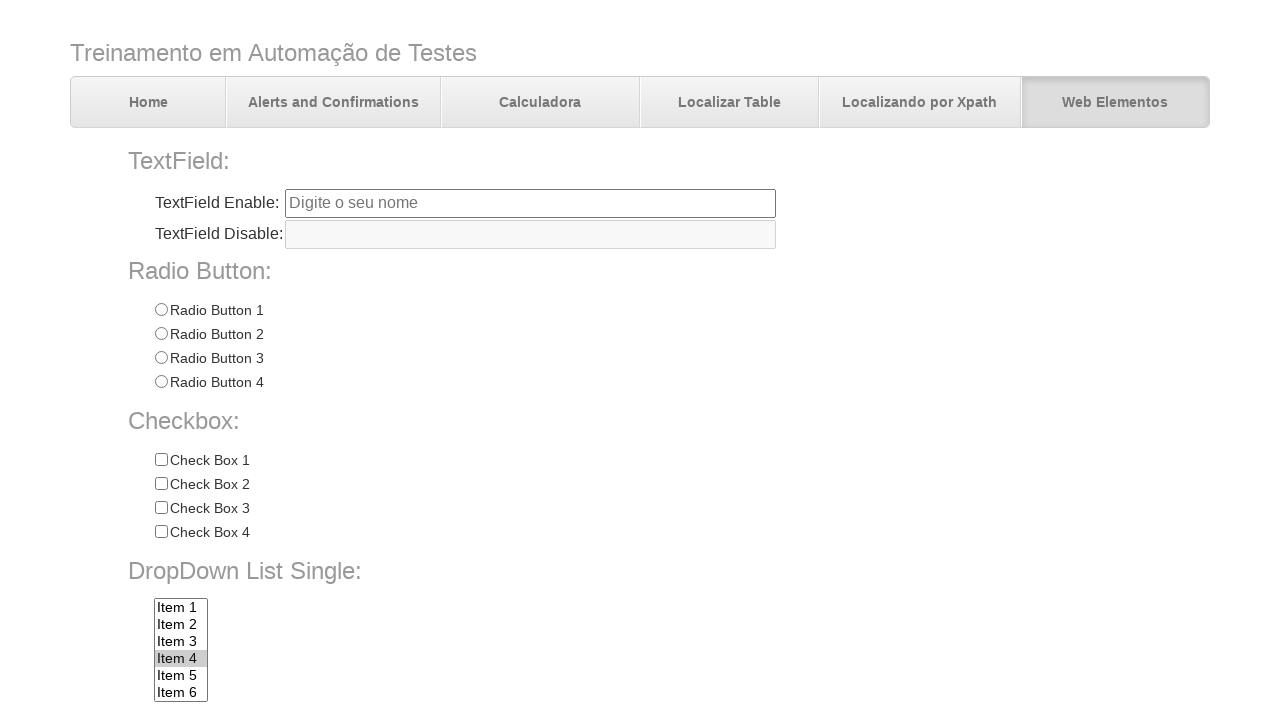

Verified that item4 is selected in dropdown
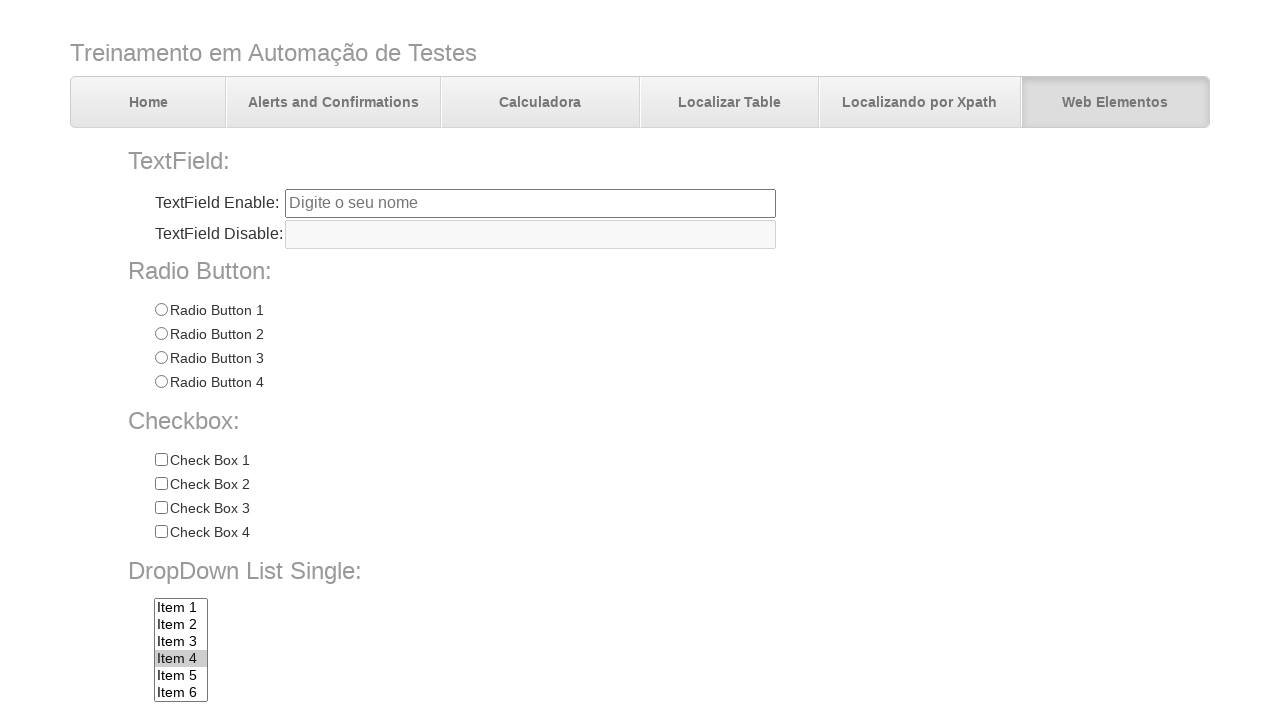

Selected item7 from dropdown list on select[name='dropdownlist']
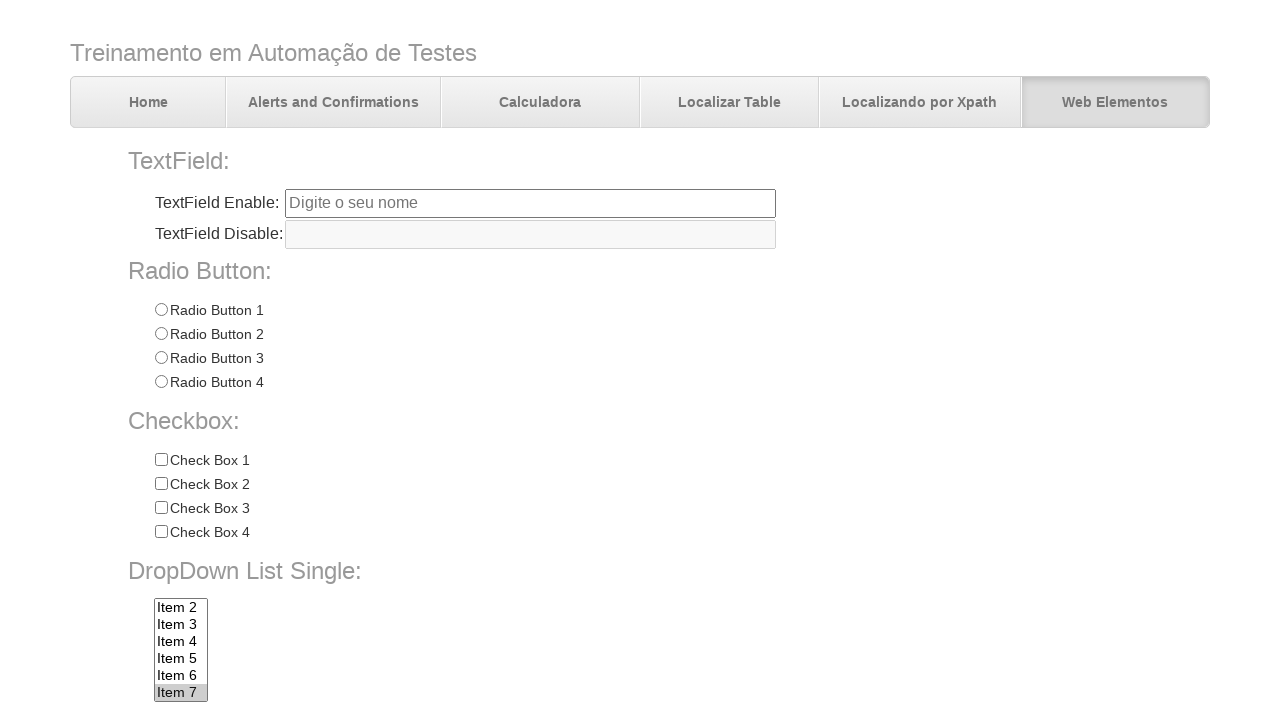

Verified that item7 is selected in dropdown
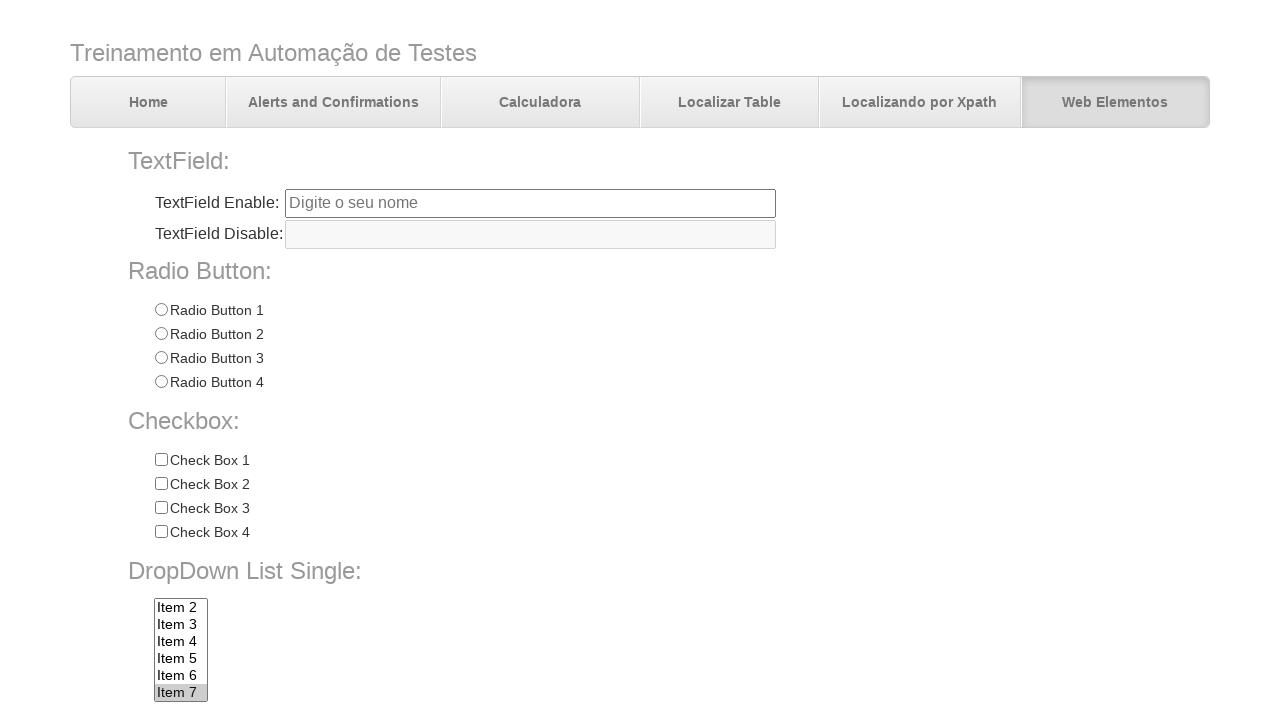

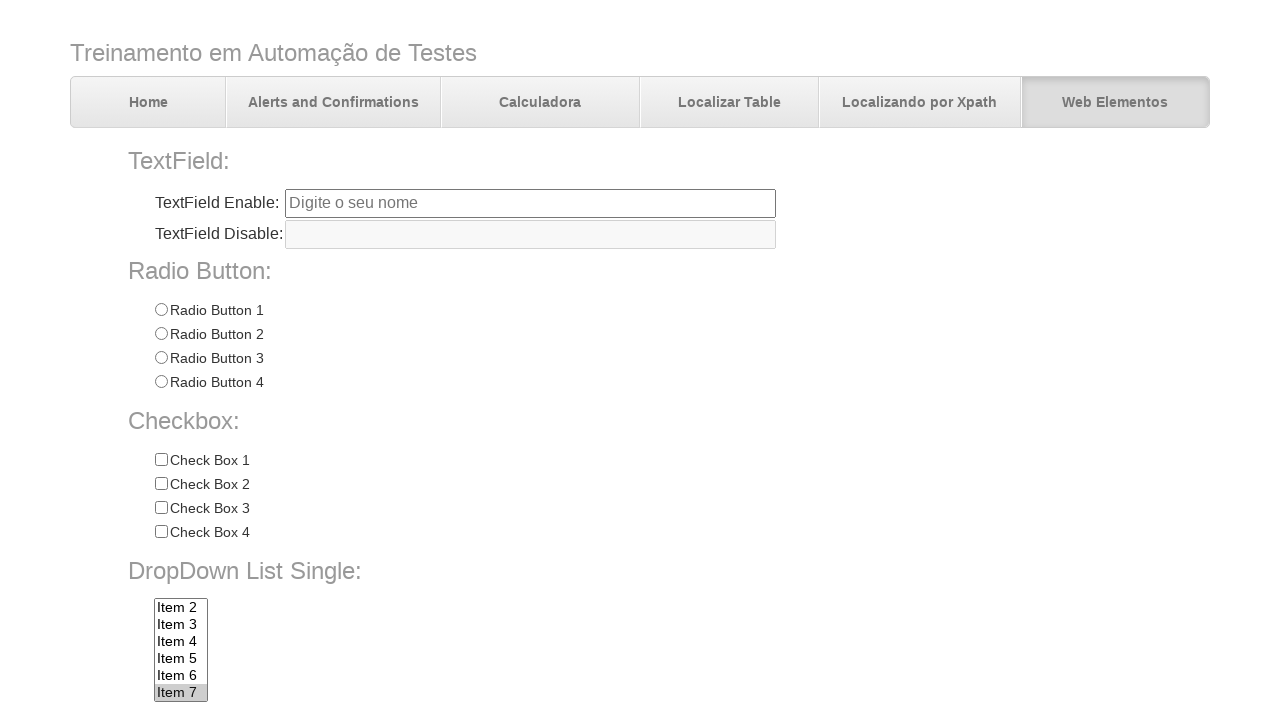